Tests that entering only a username without password and clicking login displays an error message indicating password is required

Starting URL: https://www.saucedemo.com/

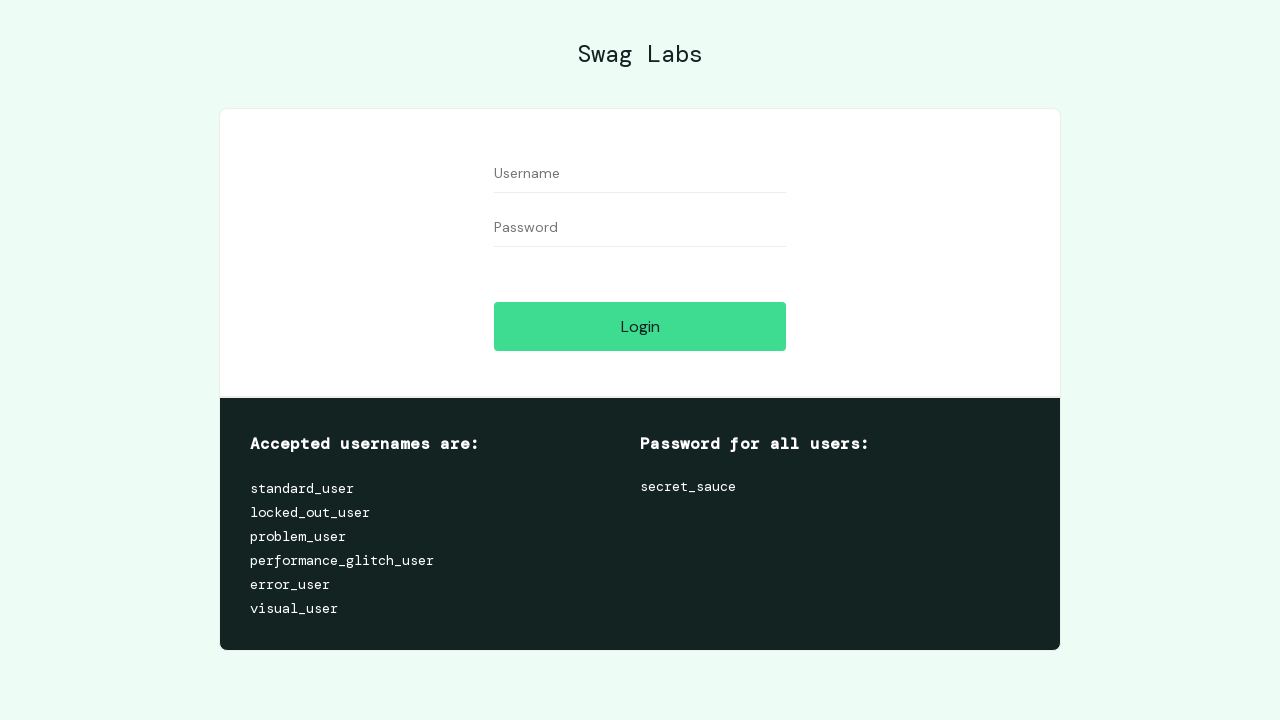

Username input field is visible
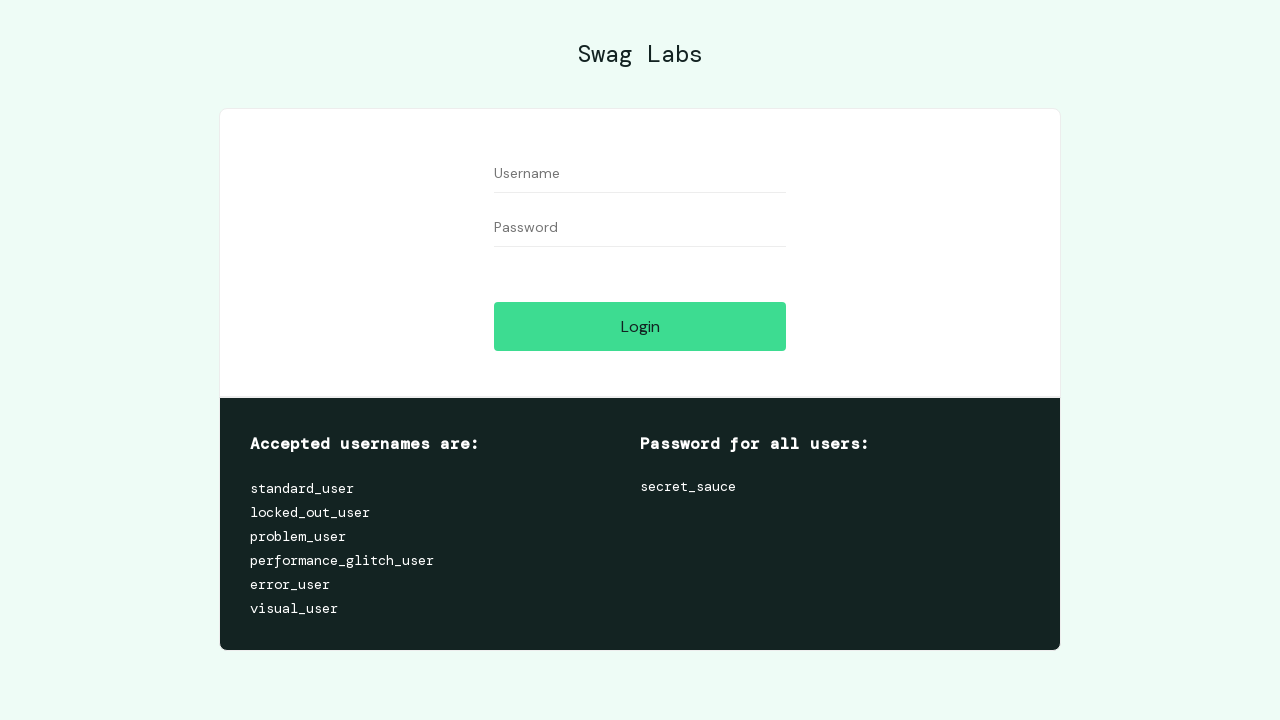

Filled username field with 'testuser123' on #user-name
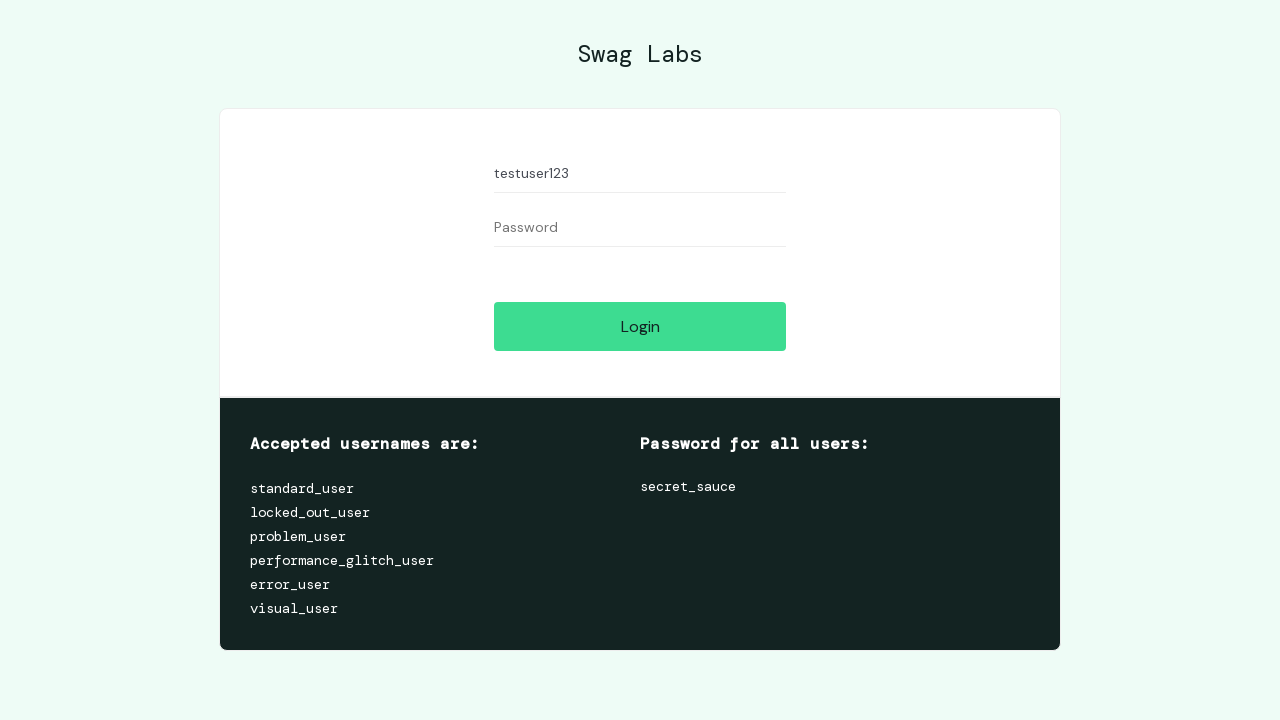

Login button is visible
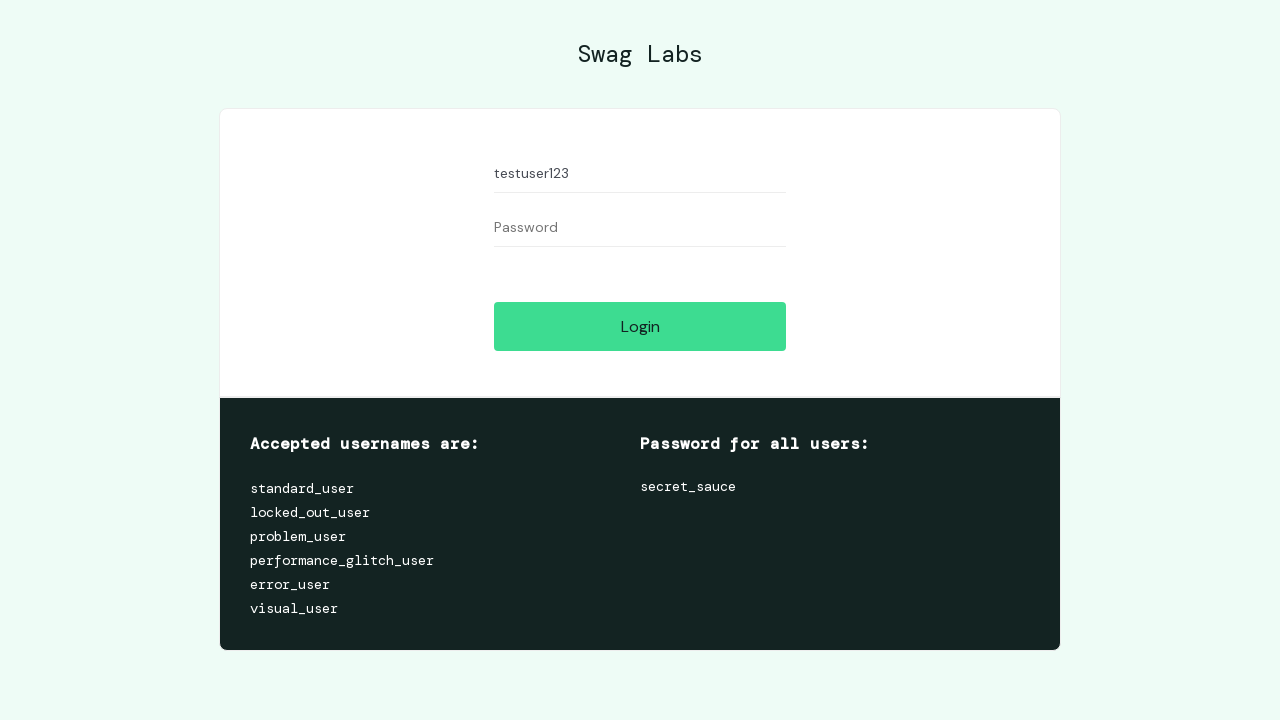

Clicked login button at (640, 326) on #login-button
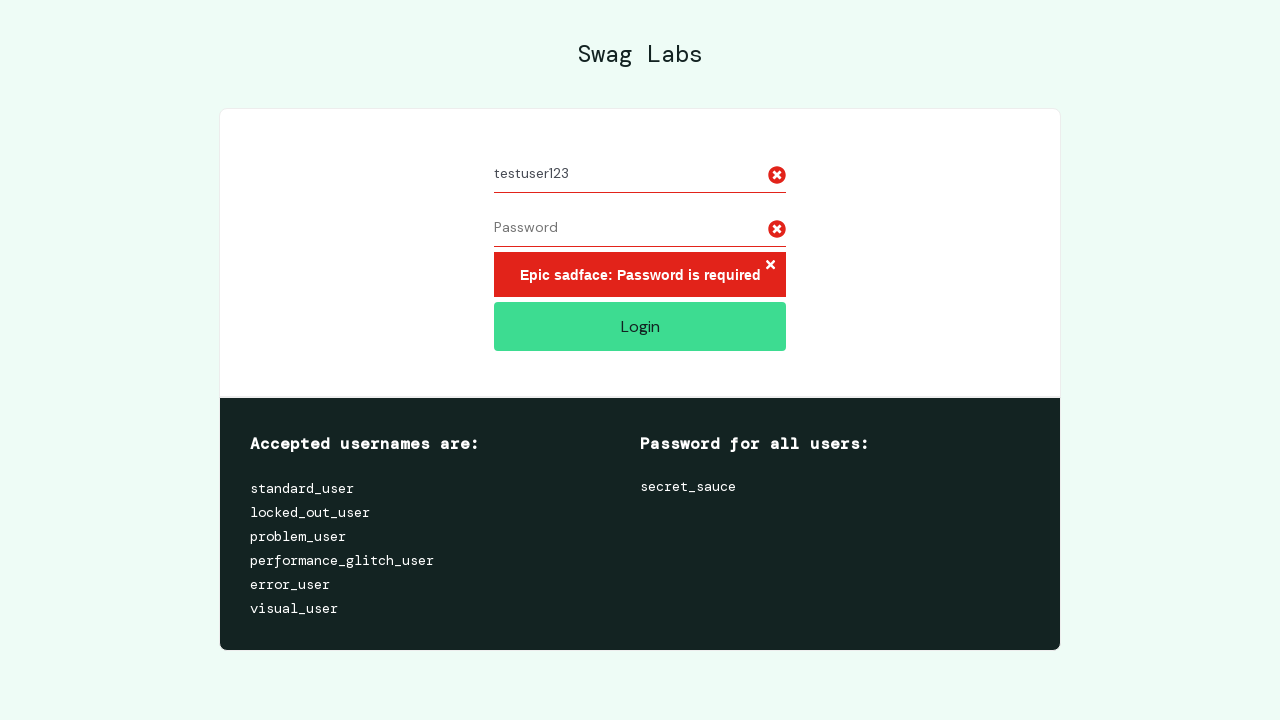

Error message appeared indicating password is required
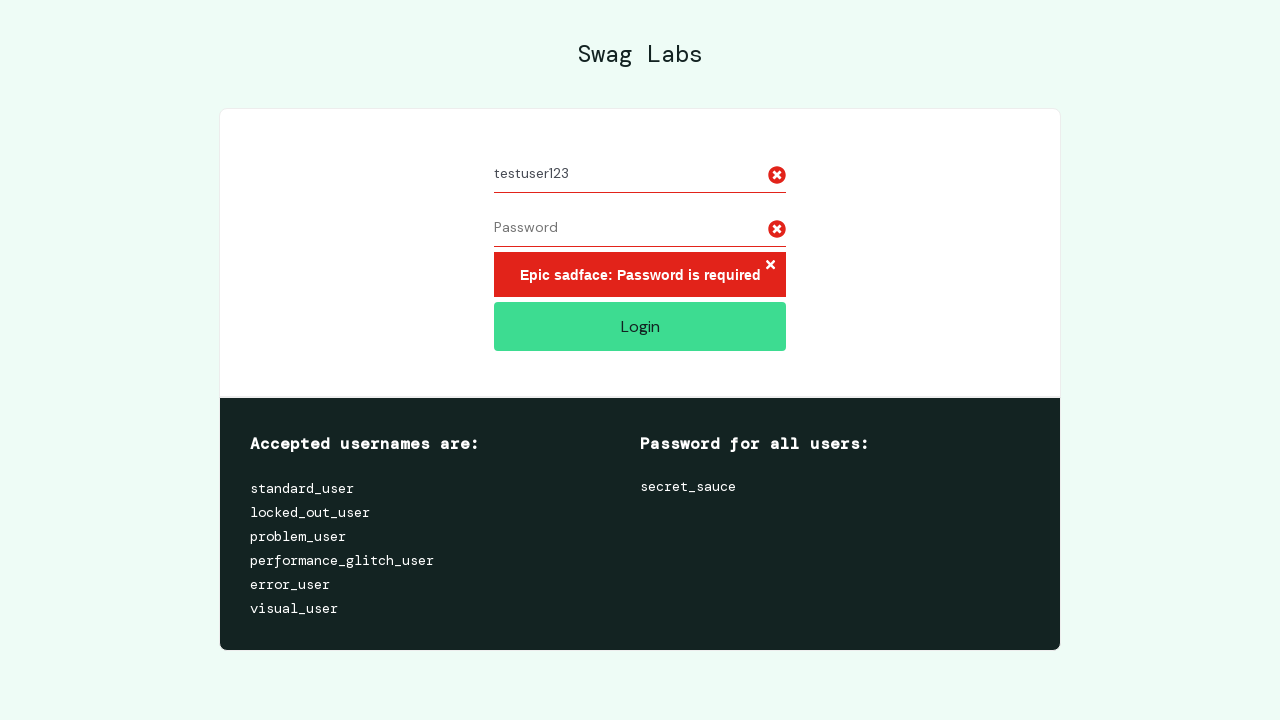

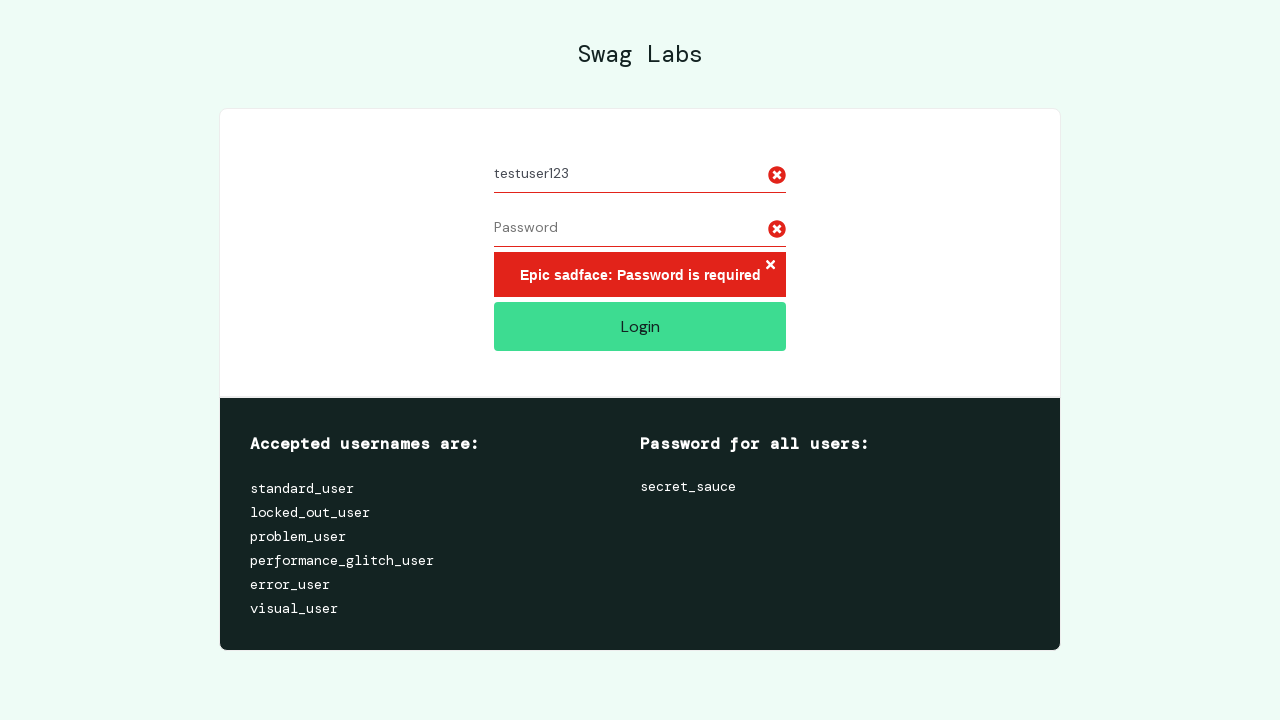